Checks that an SVG element with a specific class is displayed on the main page

Starting URL: https://webdriver.io/

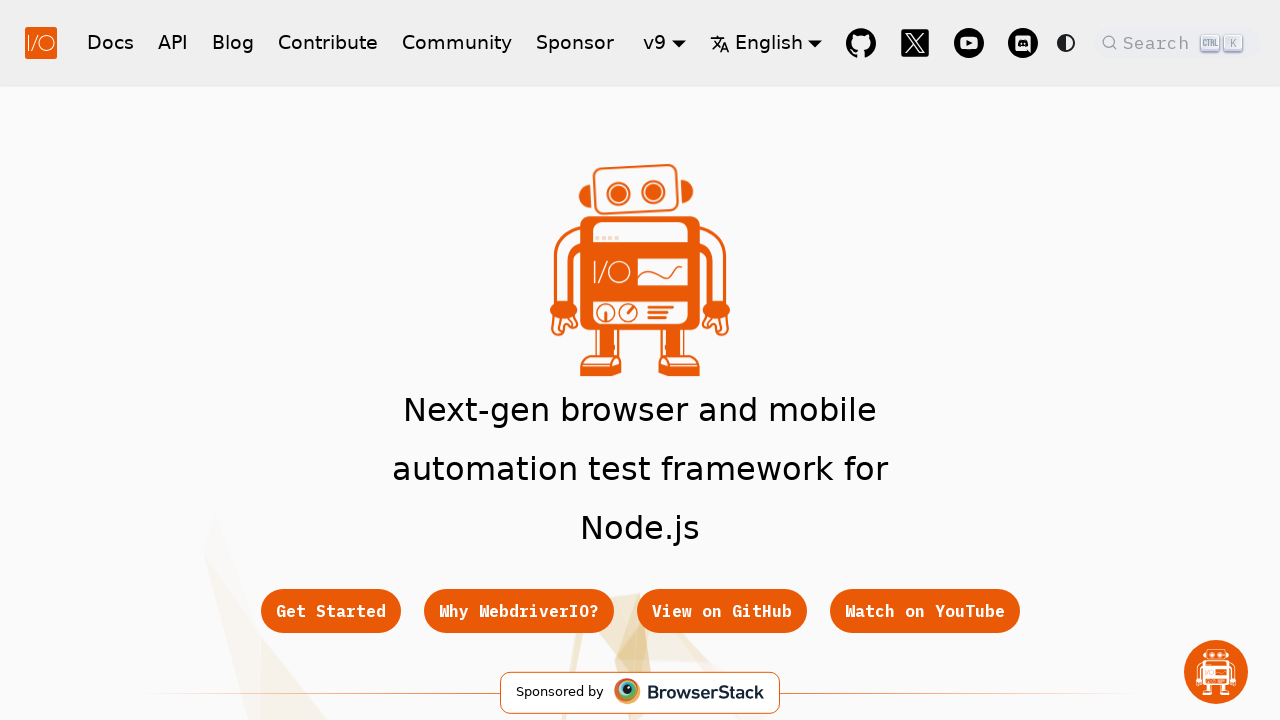

Navigated to https://webdriver.io/
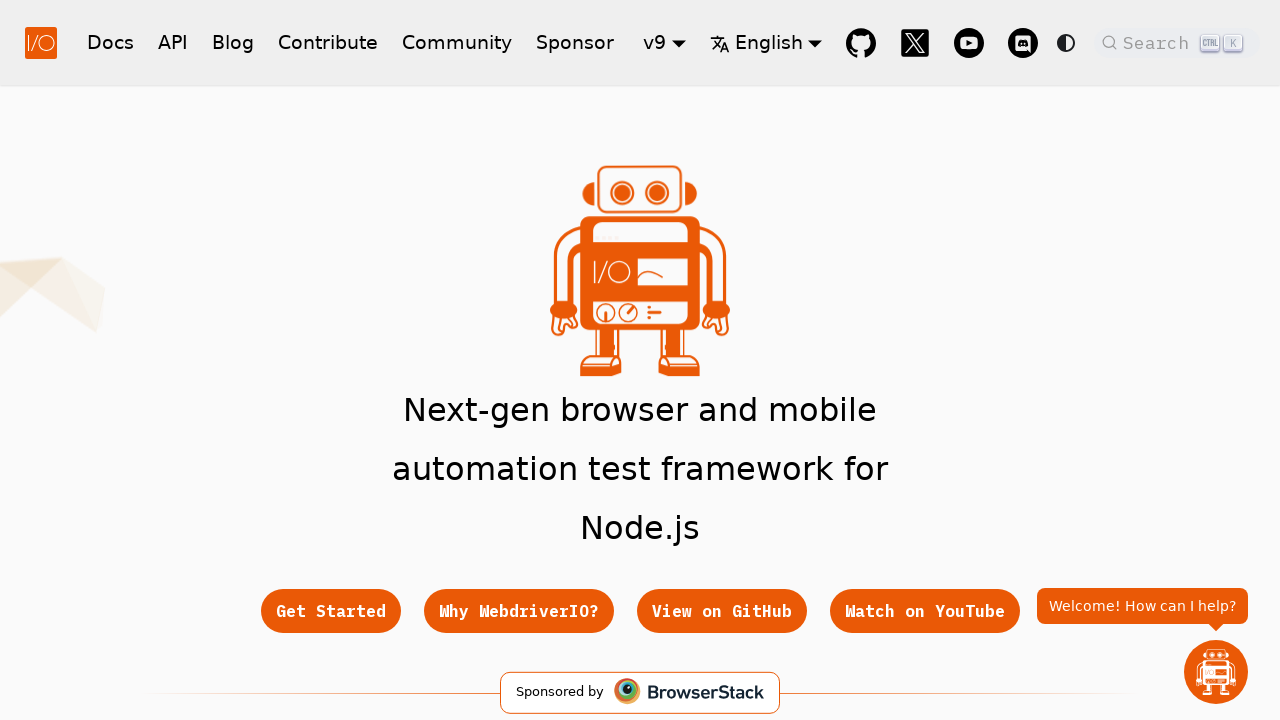

Located SVG element with class 'svg_j3ED'
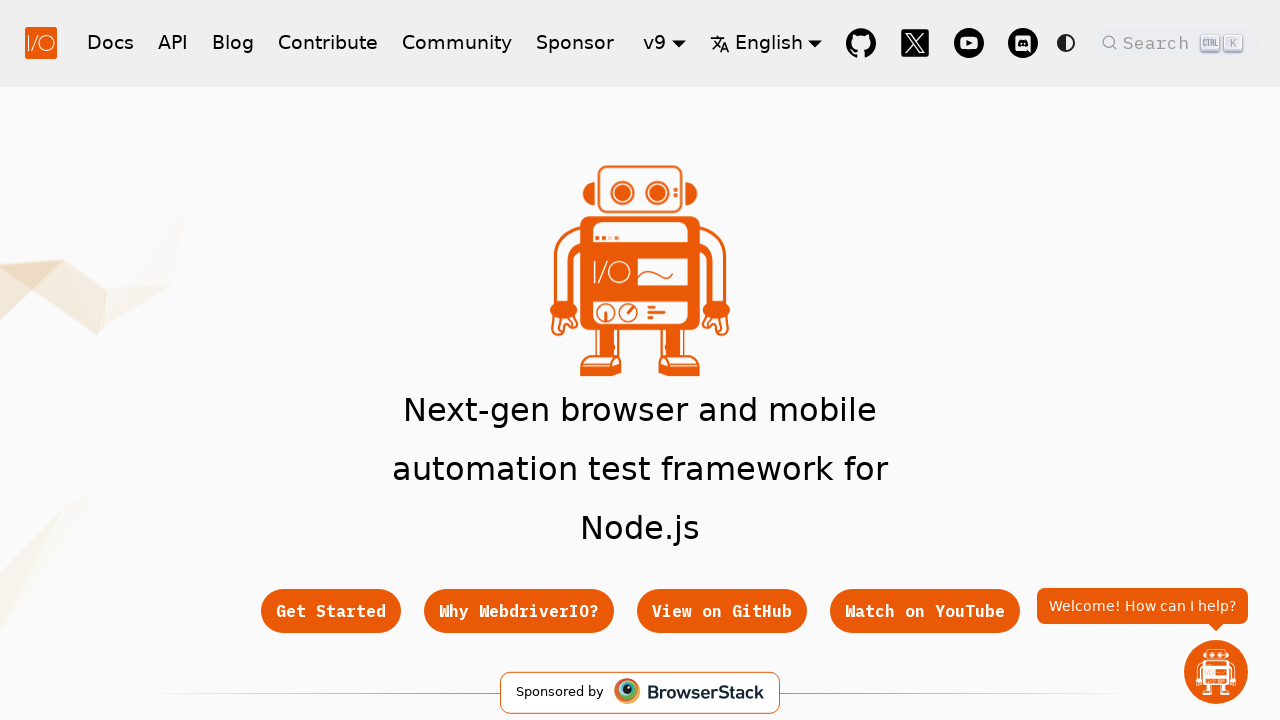

SVG element 'svg_j3ED' became visible
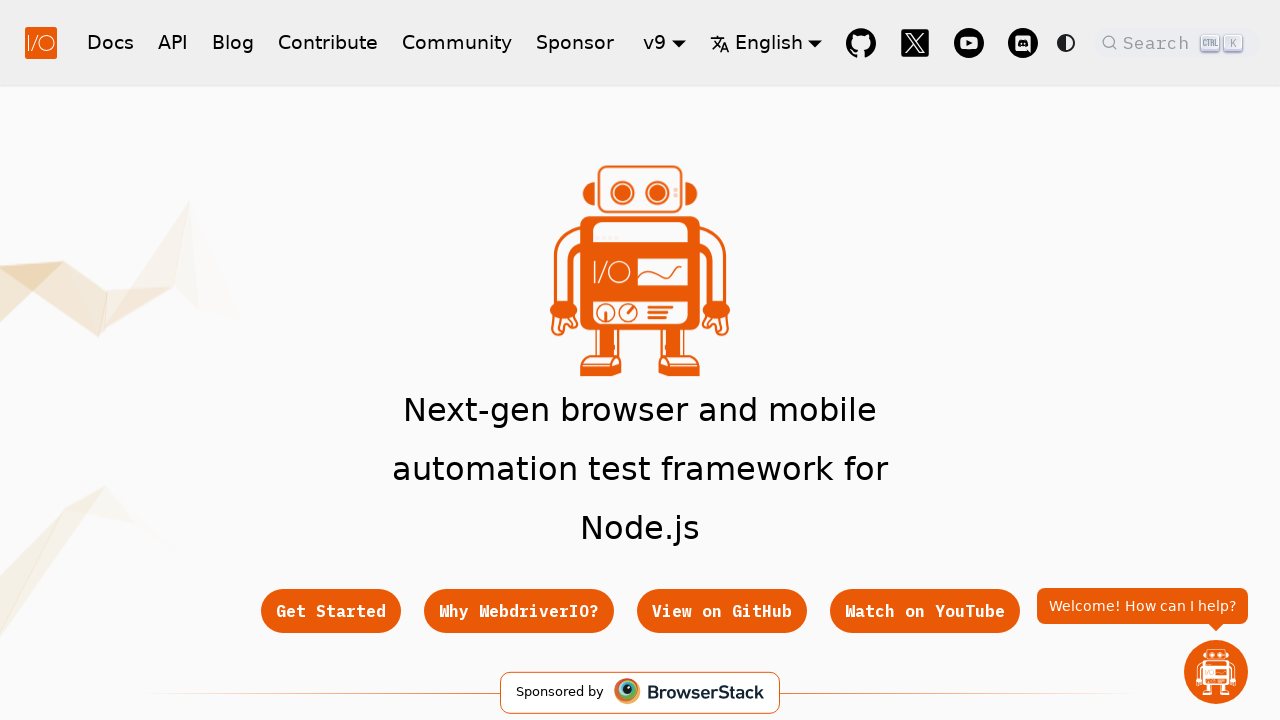

Verified that SVG element with class 'svg_j3ED' is displayed
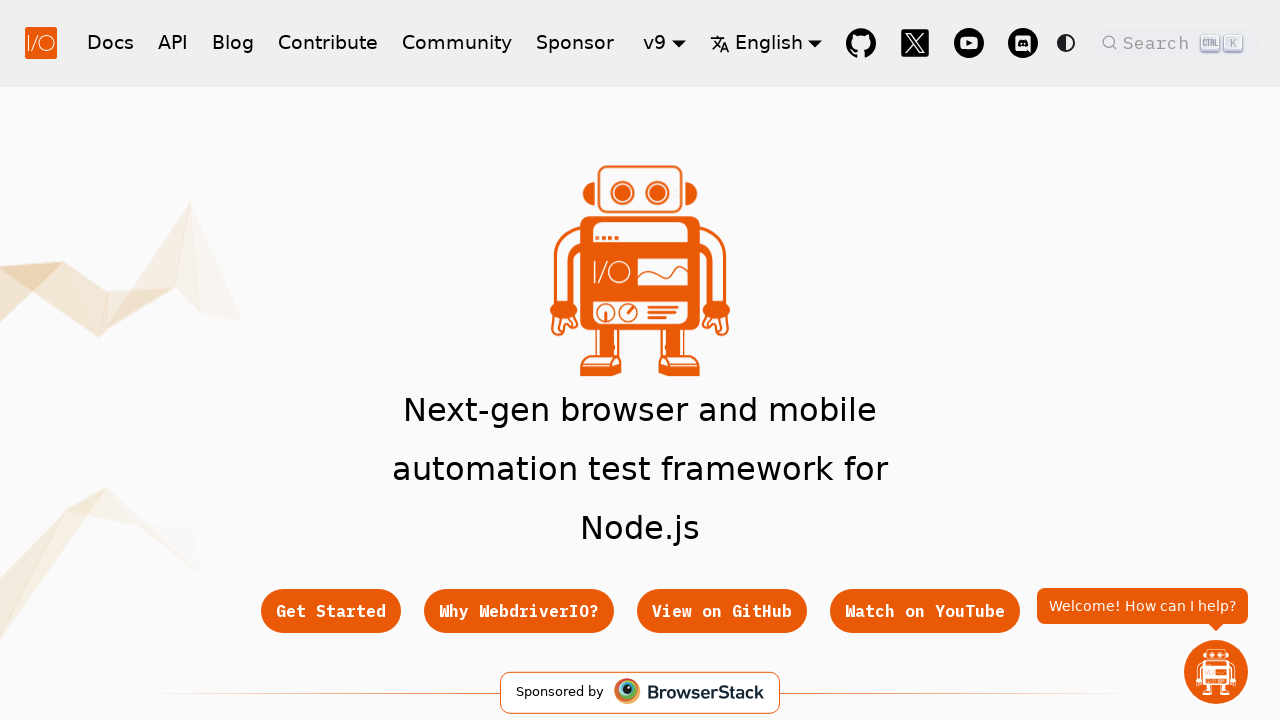

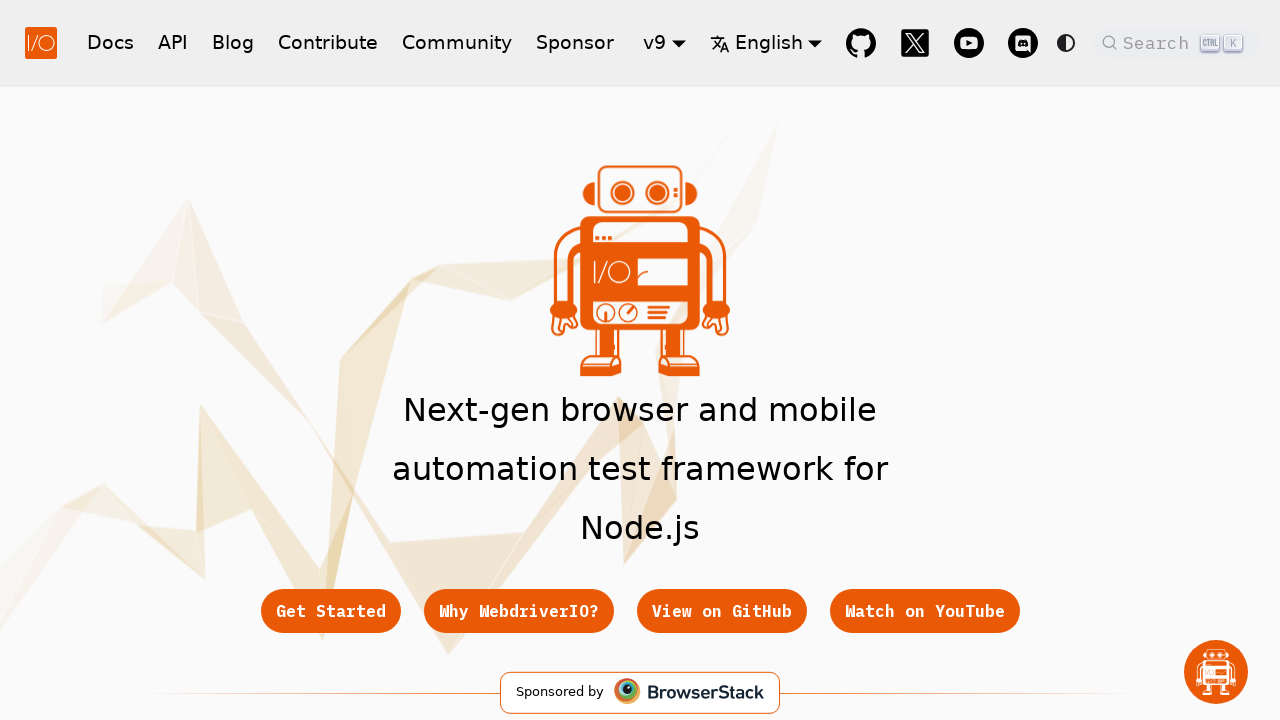